Solves a mathematical problem on a web page by reading a value, calculating a mathematical function, entering the result, selecting checkbox and radio button options, and submitting the form

Starting URL: http://suninjuly.github.io/math.html

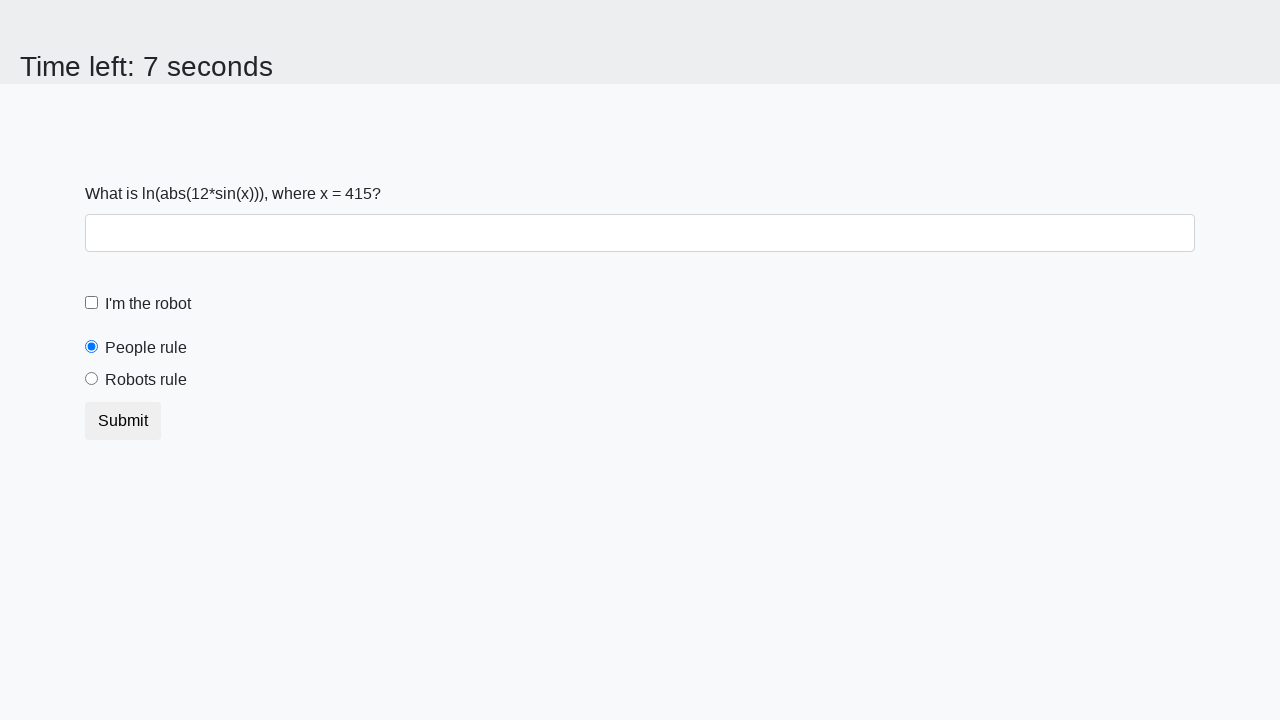

Retrieved the value of x from the input_value element
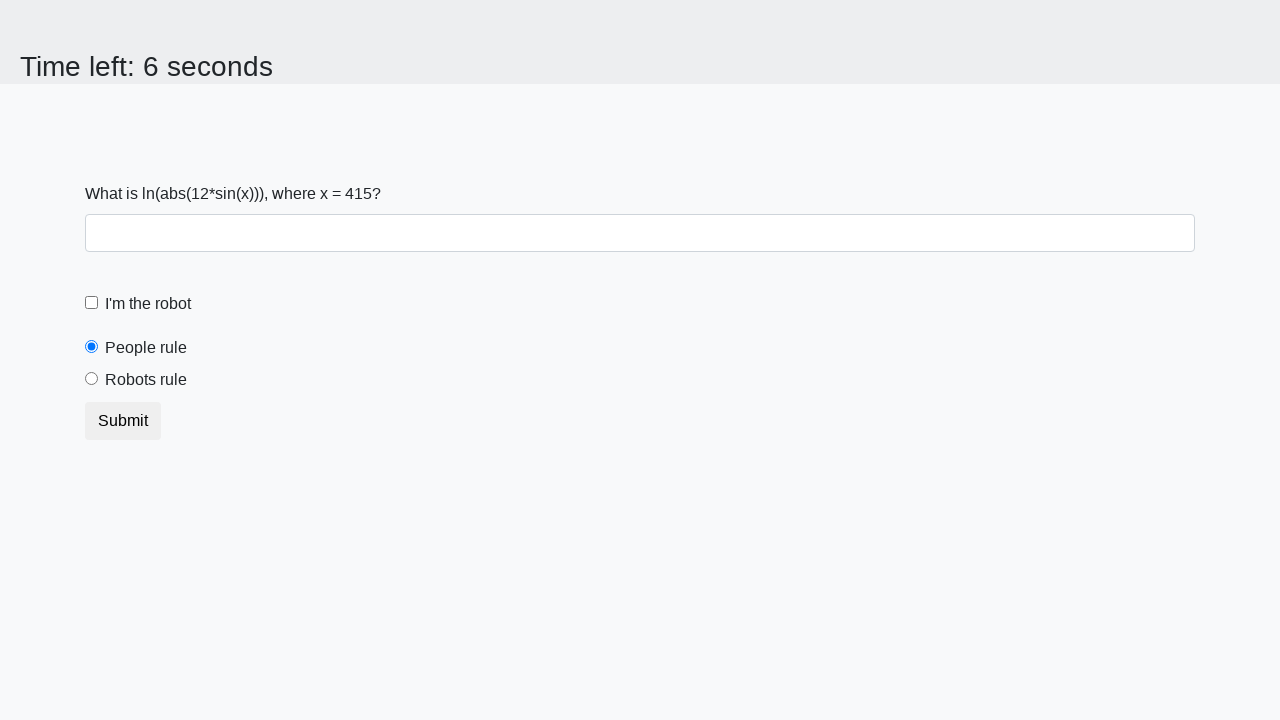

Calculated the result of log(abs(12*sin(x))): 1.2969362244732856
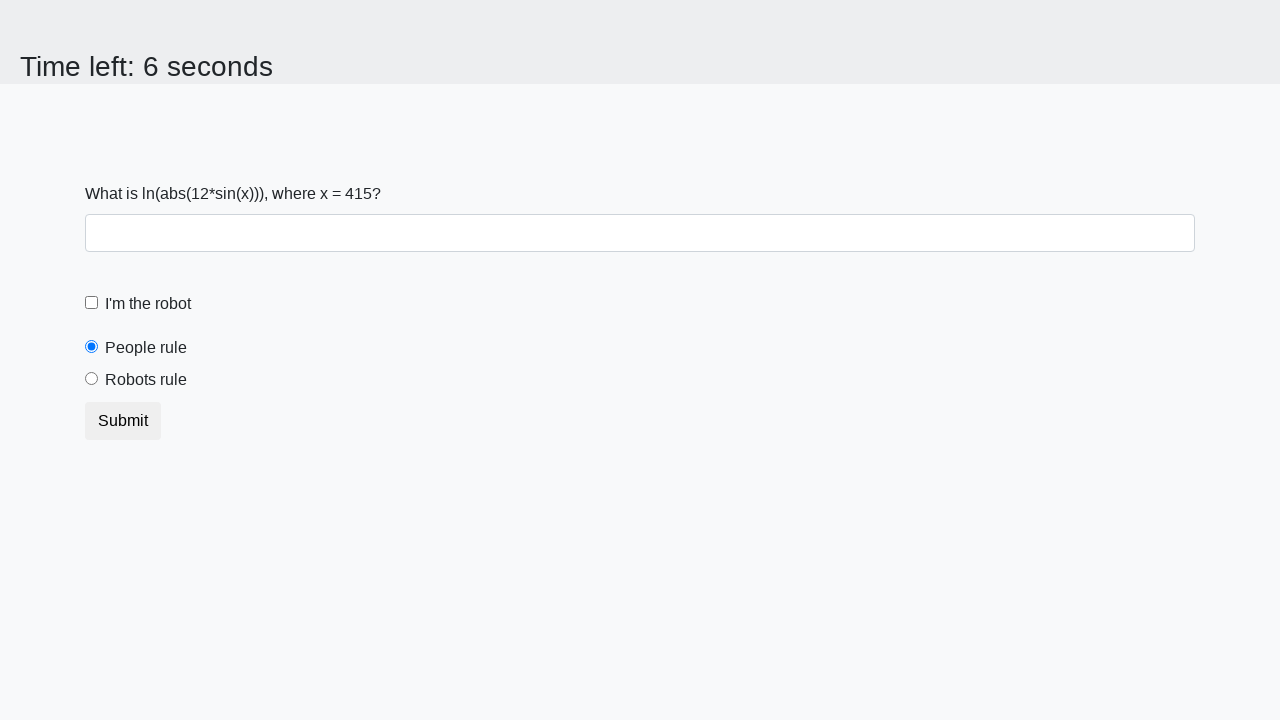

Entered the calculated result into the answer field on #answer
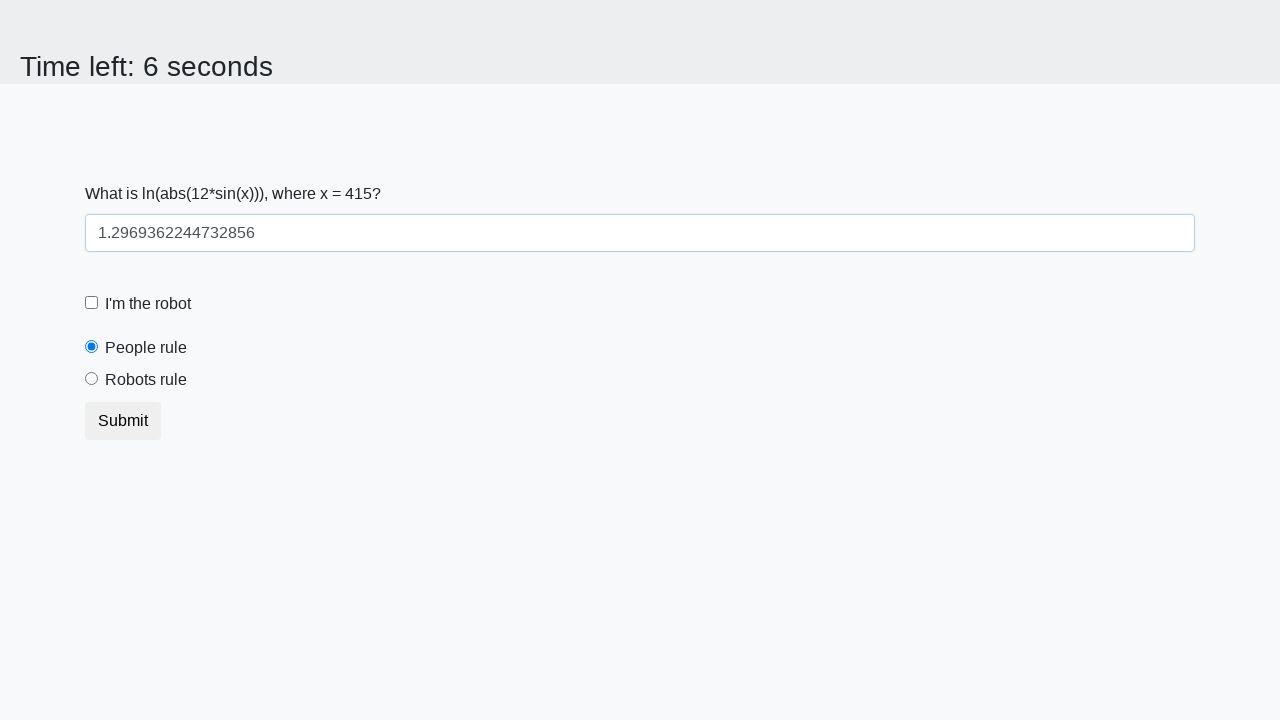

Clicked the 'I'm the robot' checkbox at (92, 303) on #robotCheckbox
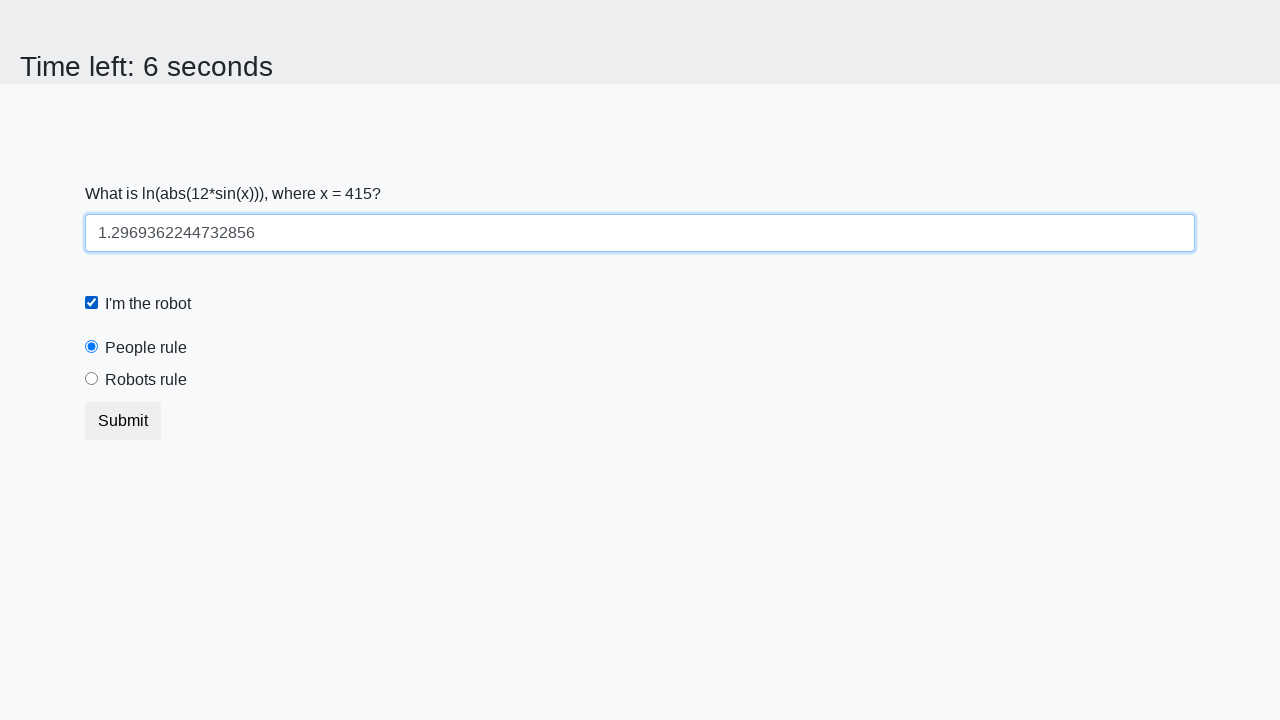

Selected the 'Robots rule!' radio button at (146, 380) on [for="robotsRule"]
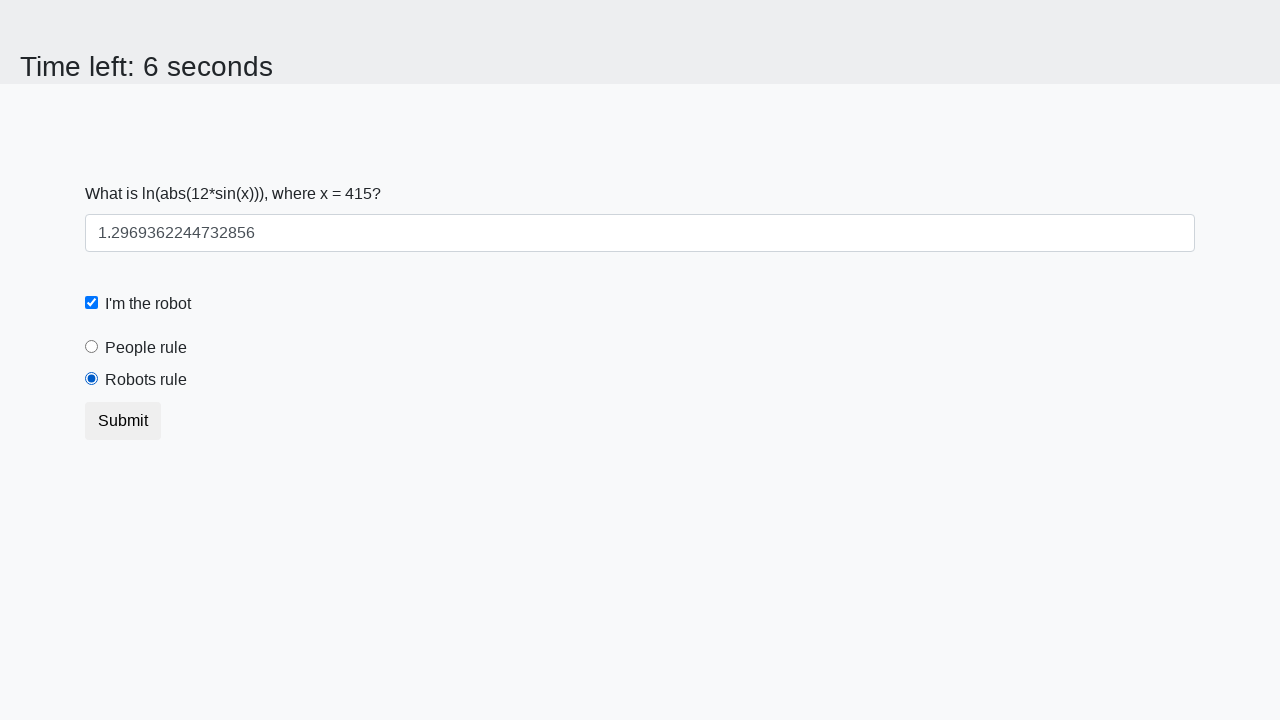

Clicked the Submit button to submit the form at (123, 421) on button
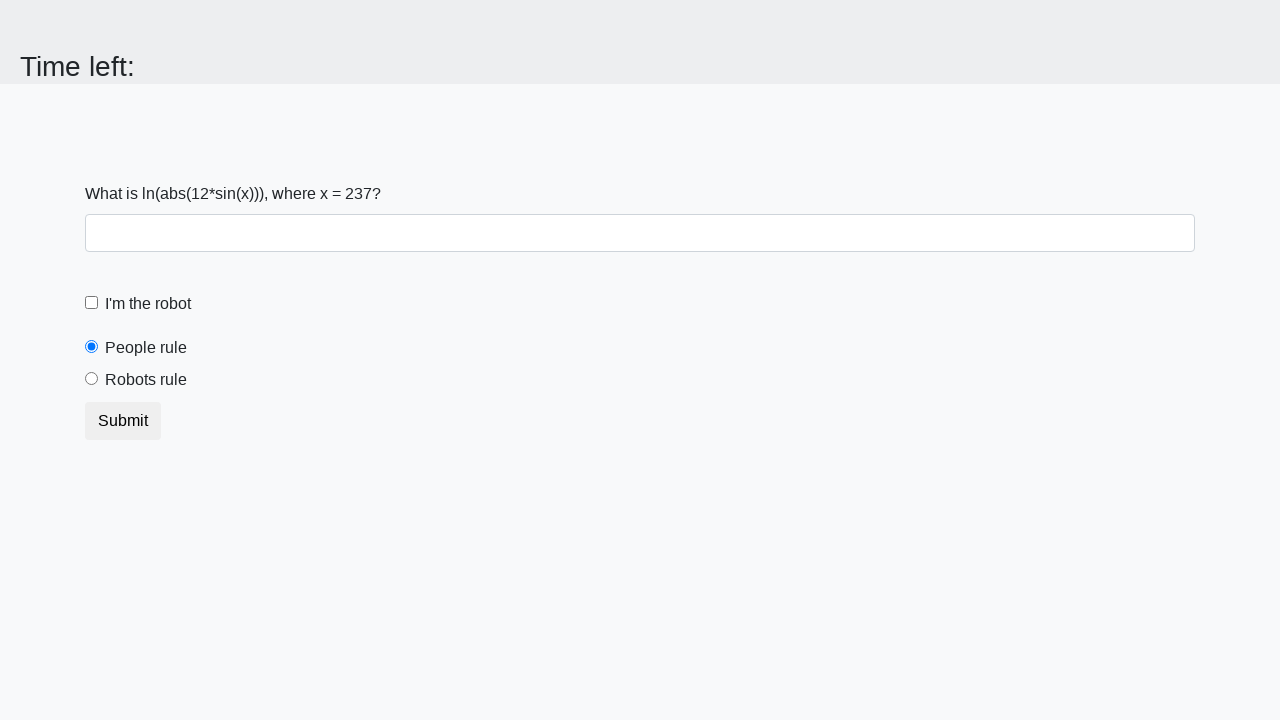

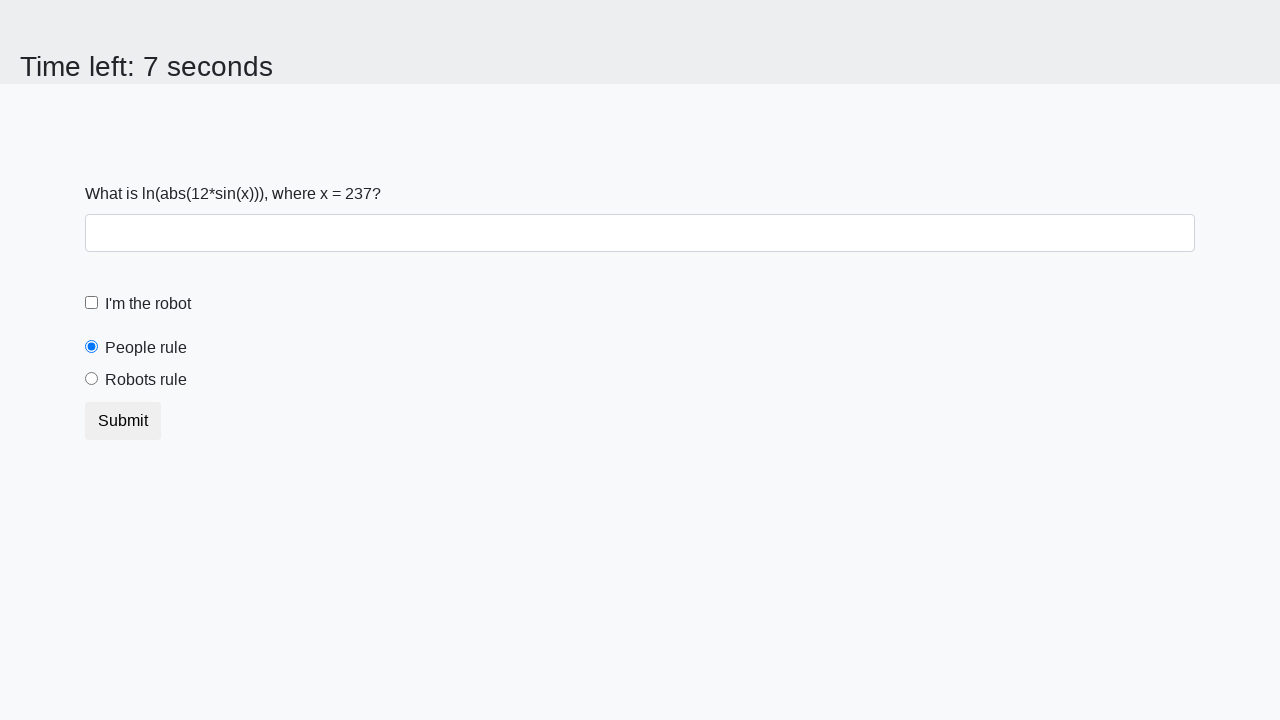